Tests that a todo item is removed when edited to an empty string

Starting URL: https://demo.playwright.dev/todomvc

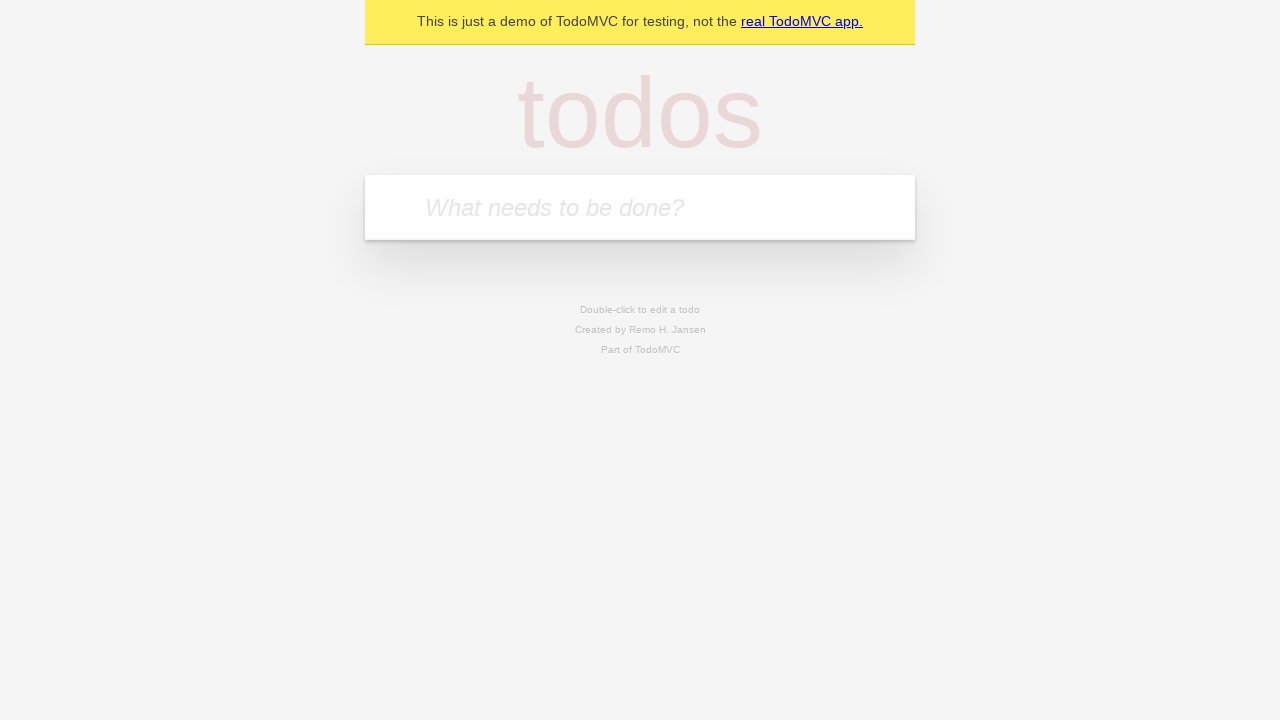

Filled todo input with 'buy some cheese' on internal:attr=[placeholder="What needs to be done?"i]
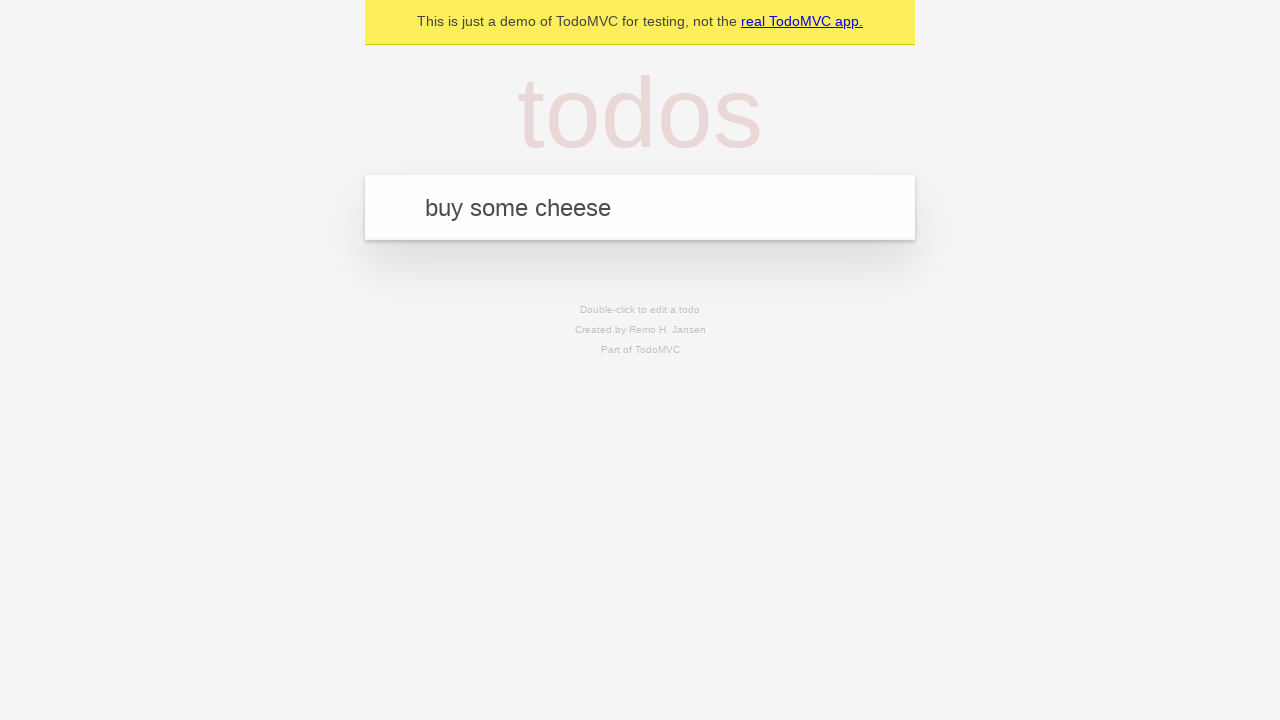

Pressed Enter to create first todo item on internal:attr=[placeholder="What needs to be done?"i]
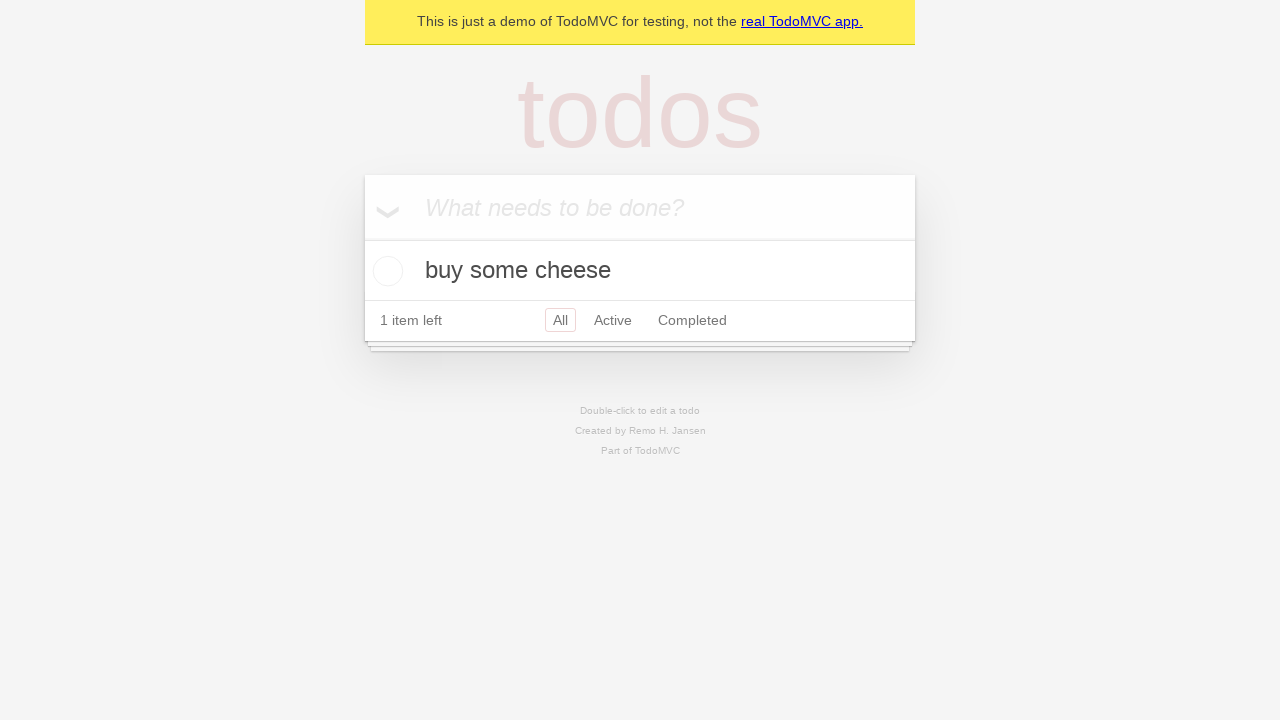

Filled todo input with 'feed the cat' on internal:attr=[placeholder="What needs to be done?"i]
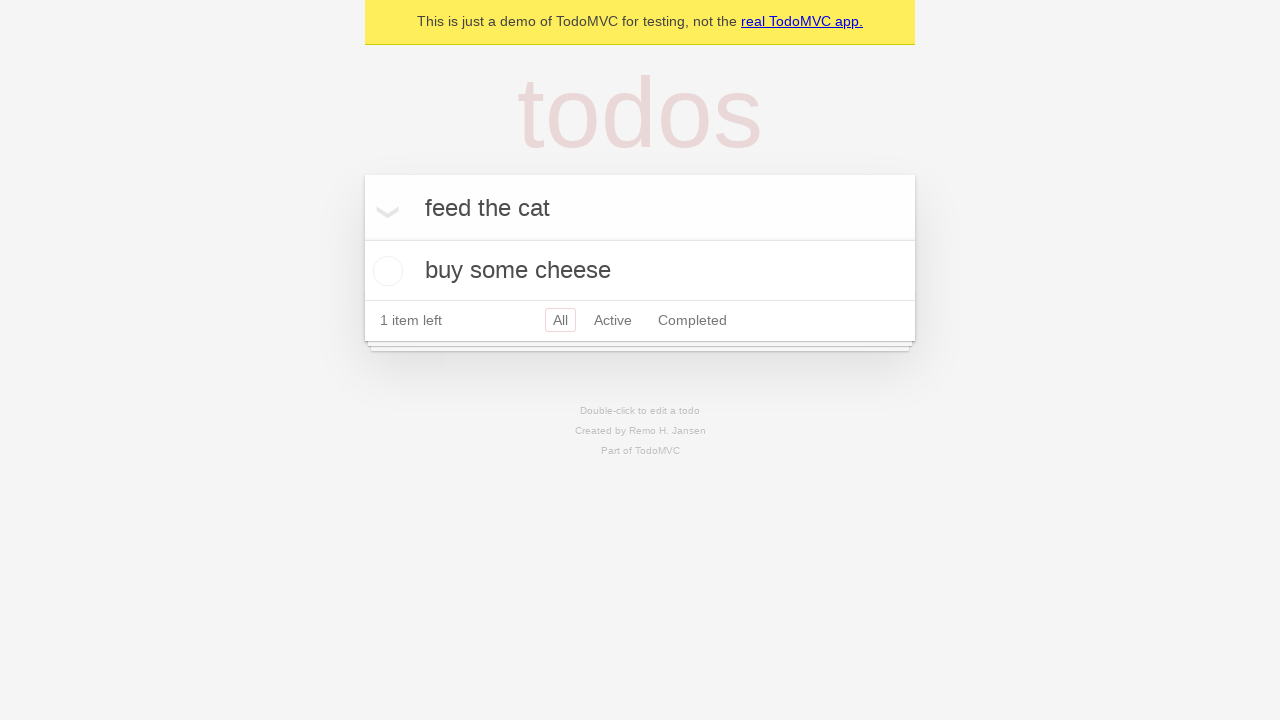

Pressed Enter to create second todo item on internal:attr=[placeholder="What needs to be done?"i]
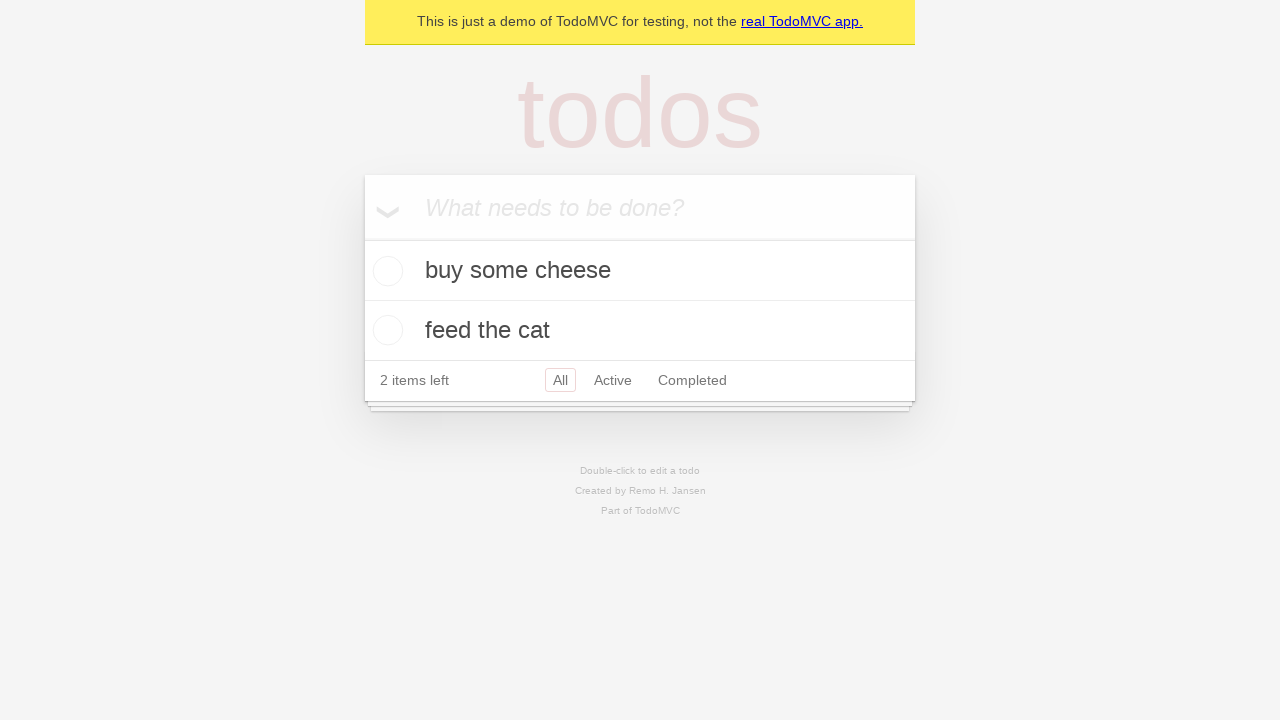

Filled todo input with 'book a doctors appointment' on internal:attr=[placeholder="What needs to be done?"i]
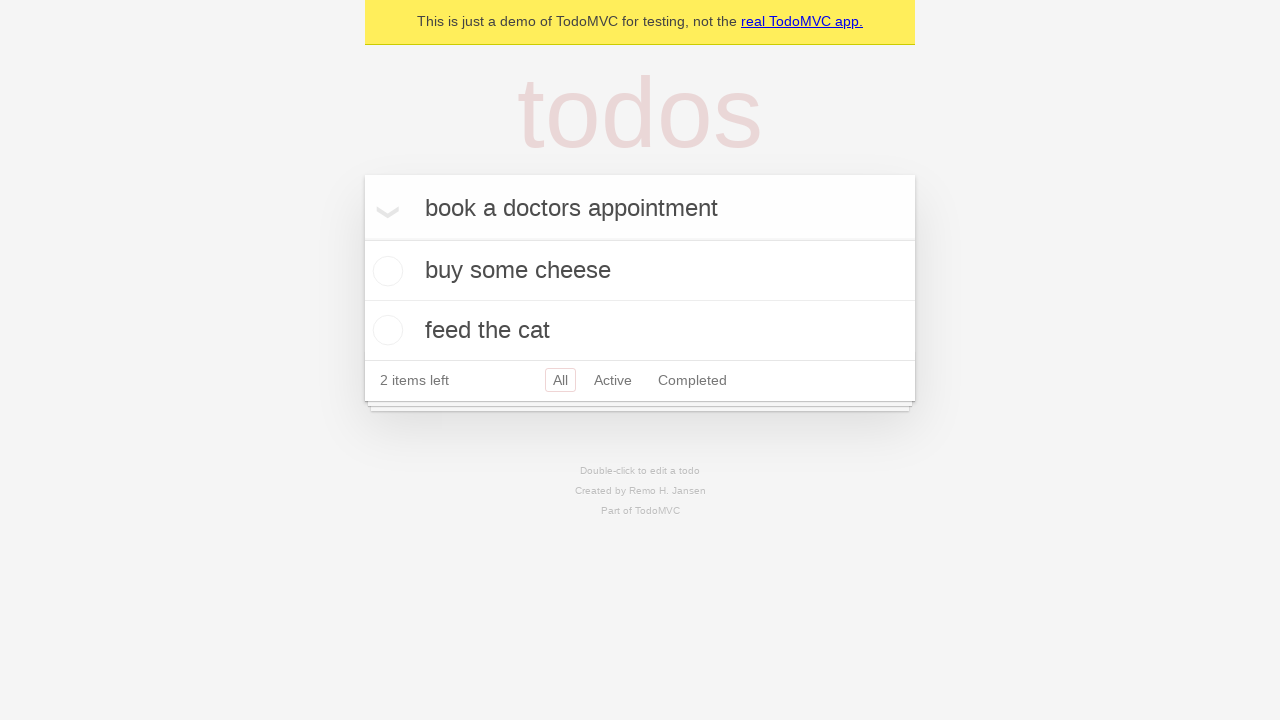

Pressed Enter to create third todo item on internal:attr=[placeholder="What needs to be done?"i]
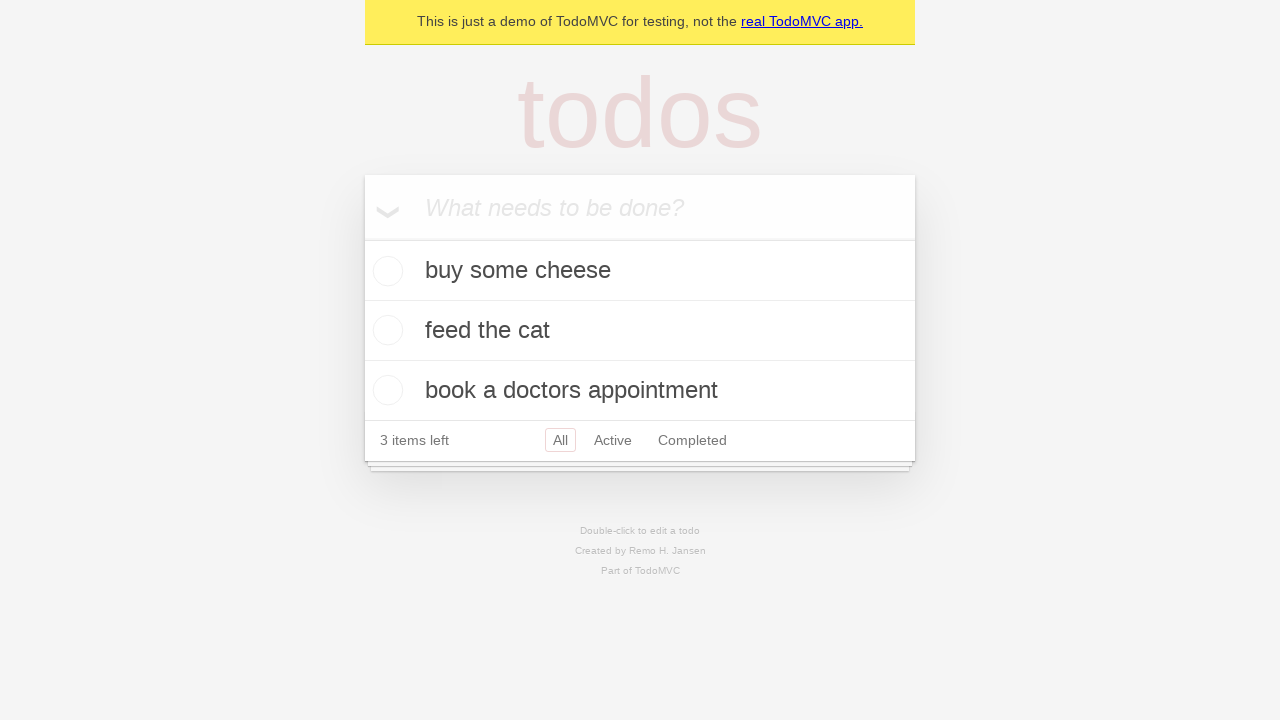

Double-clicked second todo item to enter edit mode at (640, 331) on internal:testid=[data-testid="todo-item"s] >> nth=1
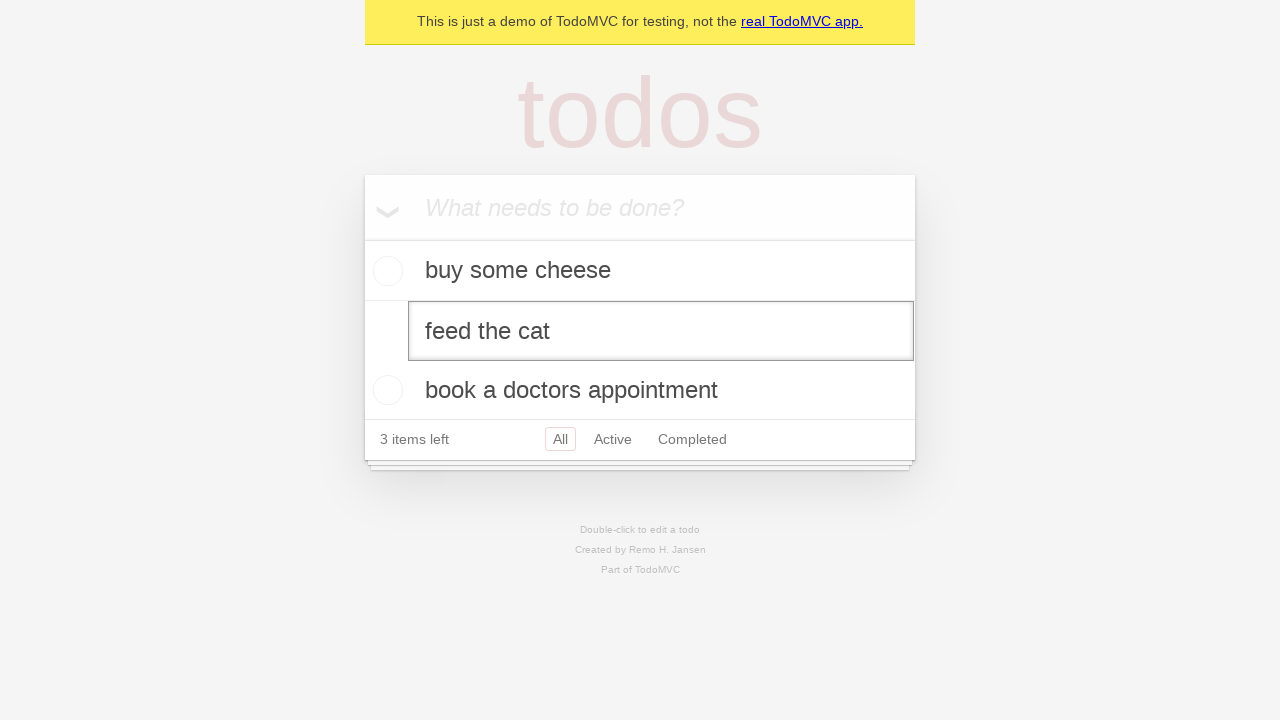

Cleared the second todo item text field on internal:testid=[data-testid="todo-item"s] >> nth=1 >> internal:role=textbox[nam
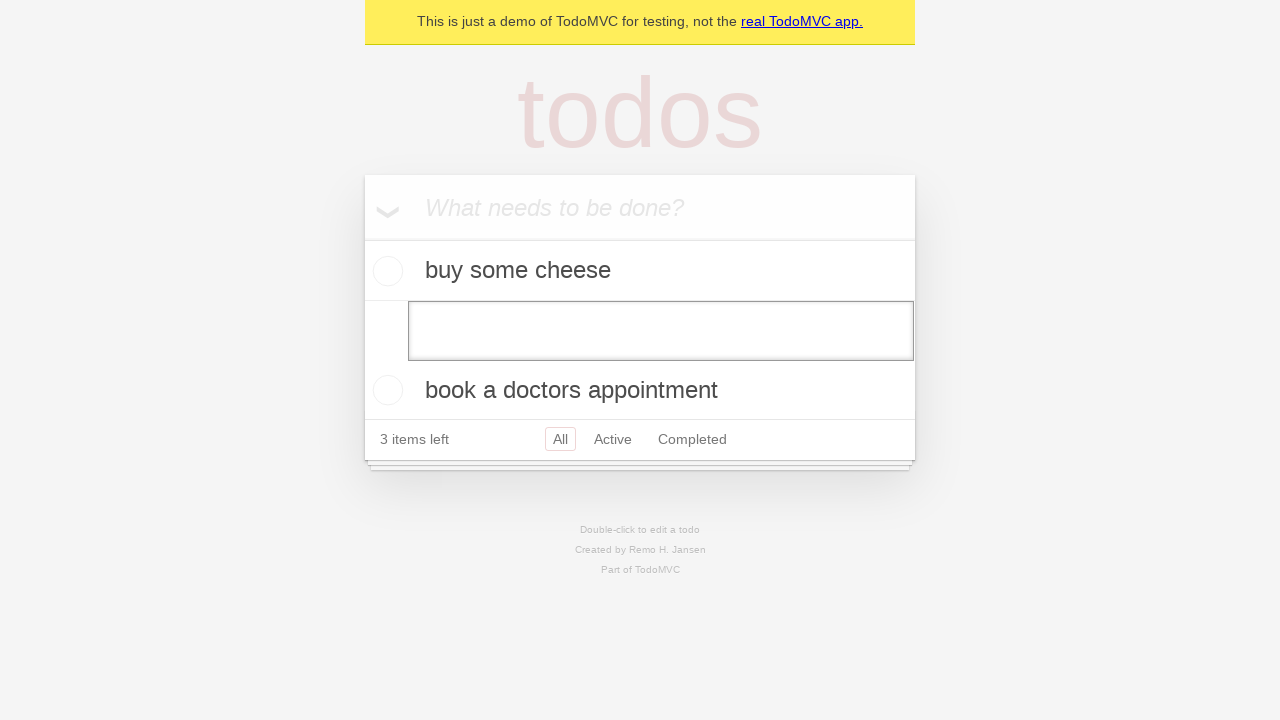

Pressed Enter to confirm removal of second todo item with empty text on internal:testid=[data-testid="todo-item"s] >> nth=1 >> internal:role=textbox[nam
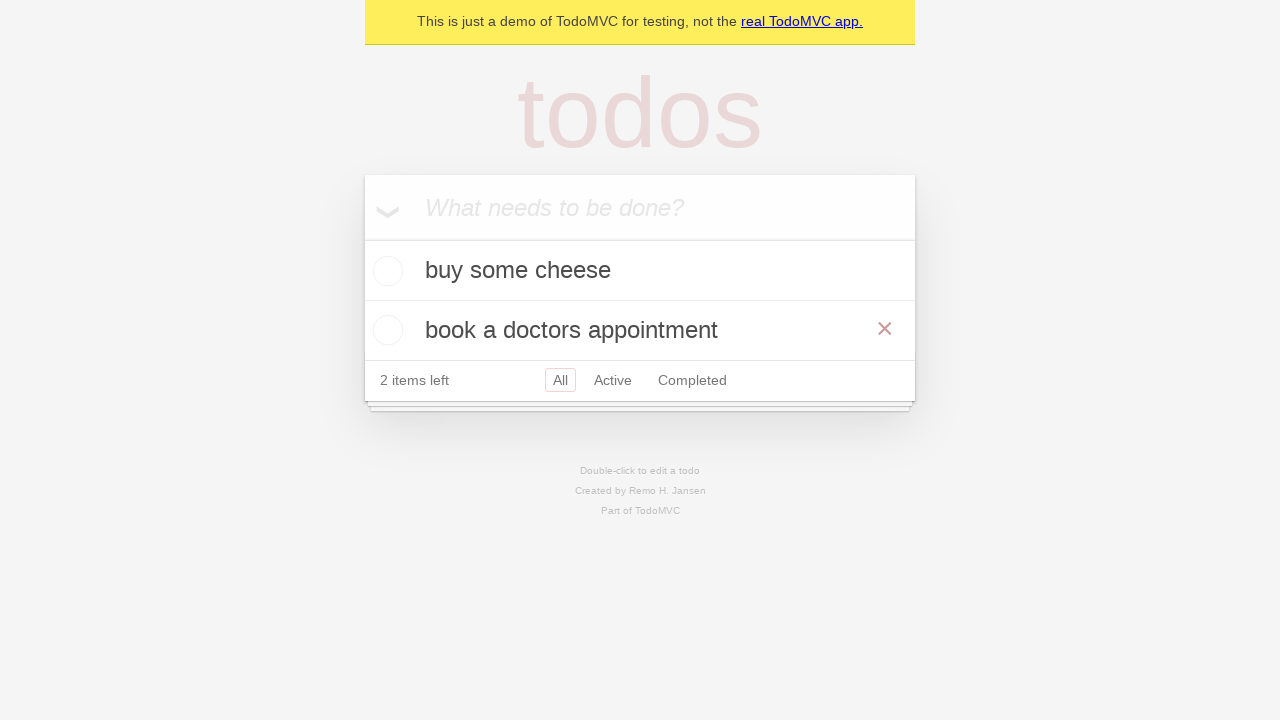

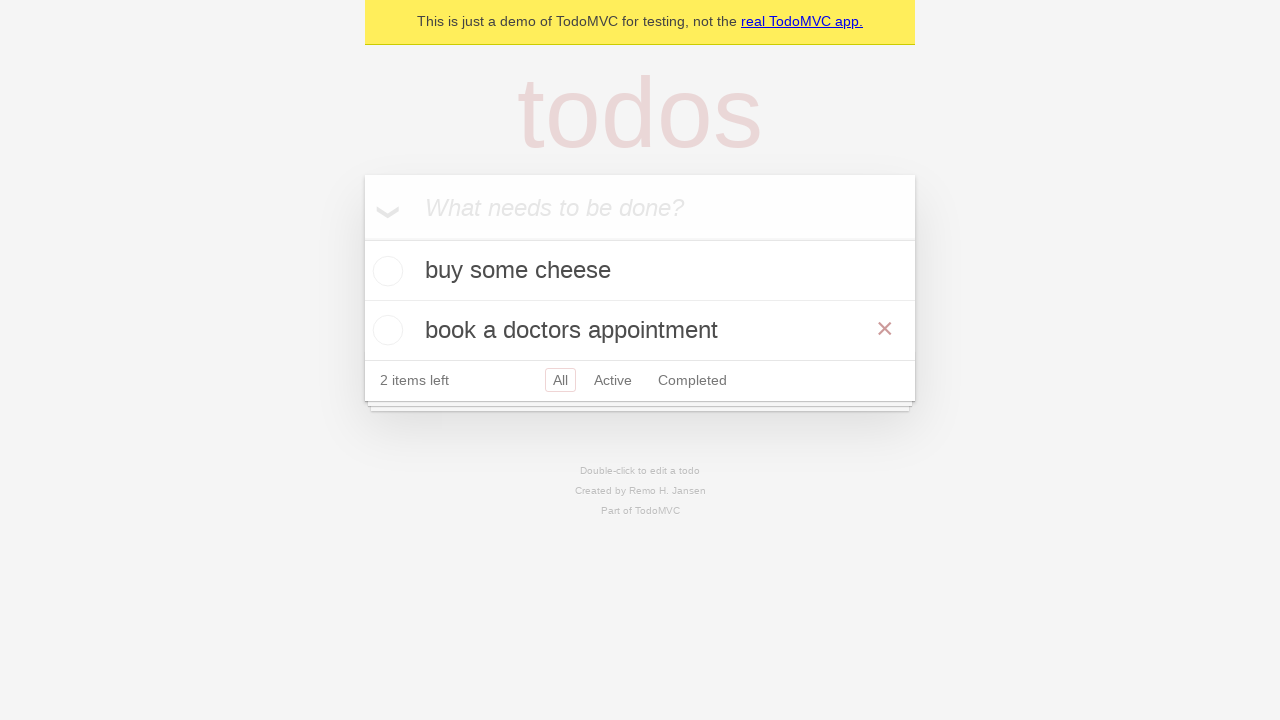